Navigates to a Google Play Store app page, scrolls down to load content, and clicks on the "See all reviews" button

Starting URL: https://play.google.com/store/apps/details?id=com.fatsecret.android&hl=ko

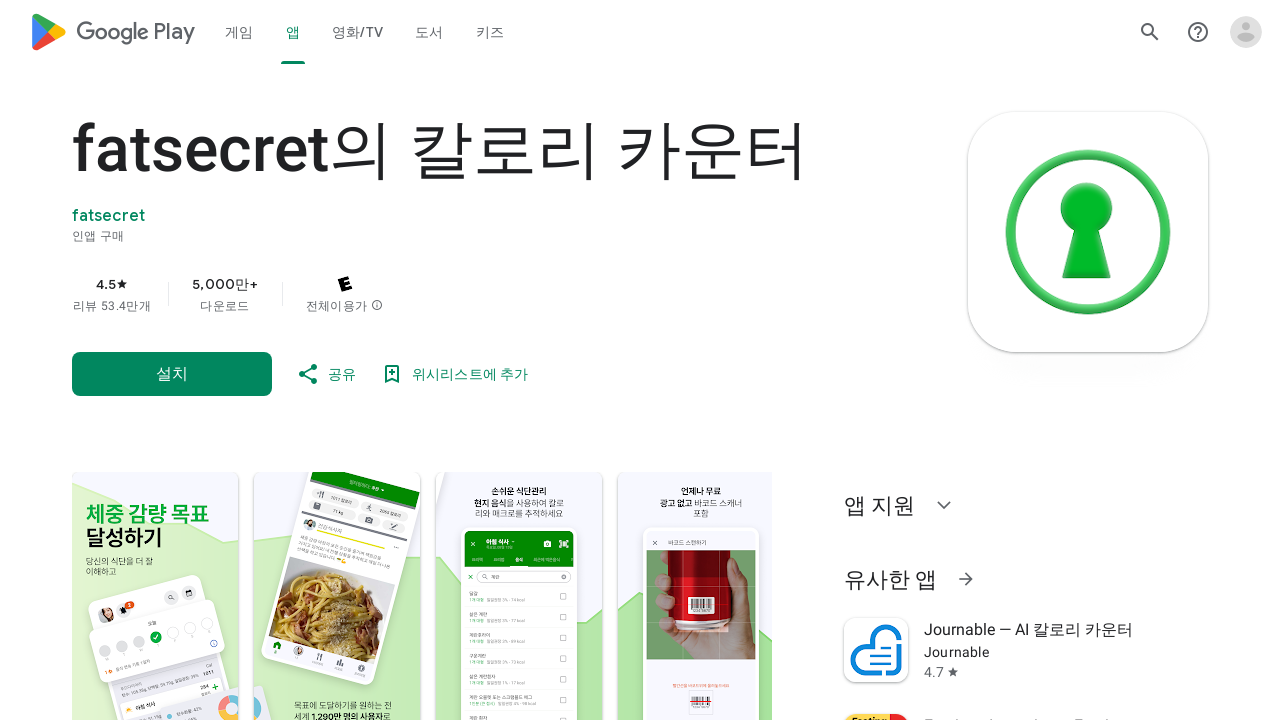

Scrolled down the page by 1000 pixels
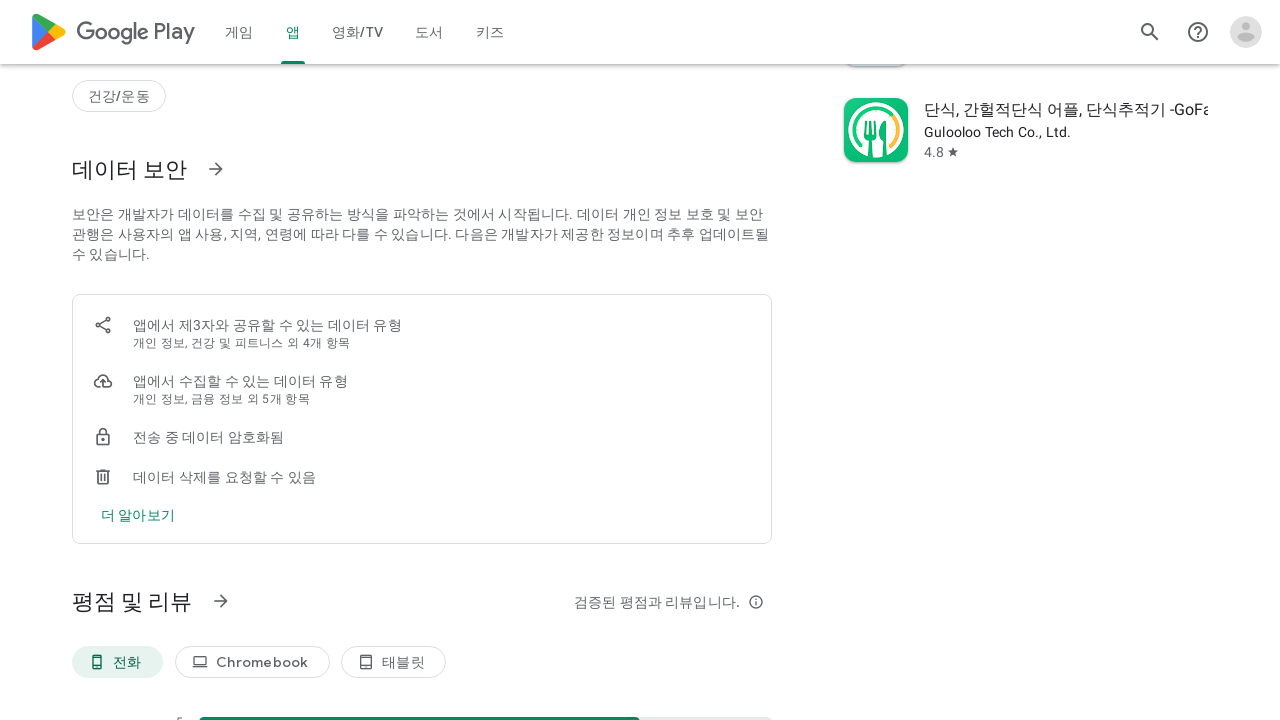

Waited 1 second for content to load after scrolling
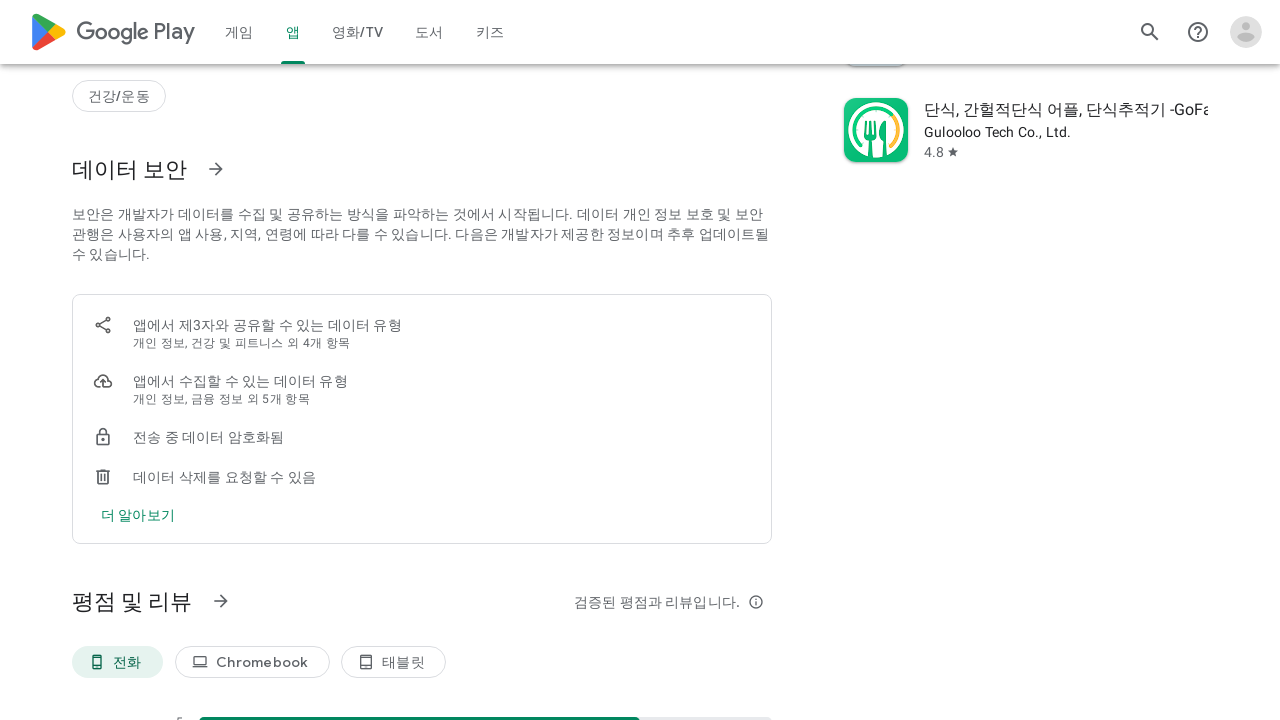

Scrolled down the page by 1000 pixels
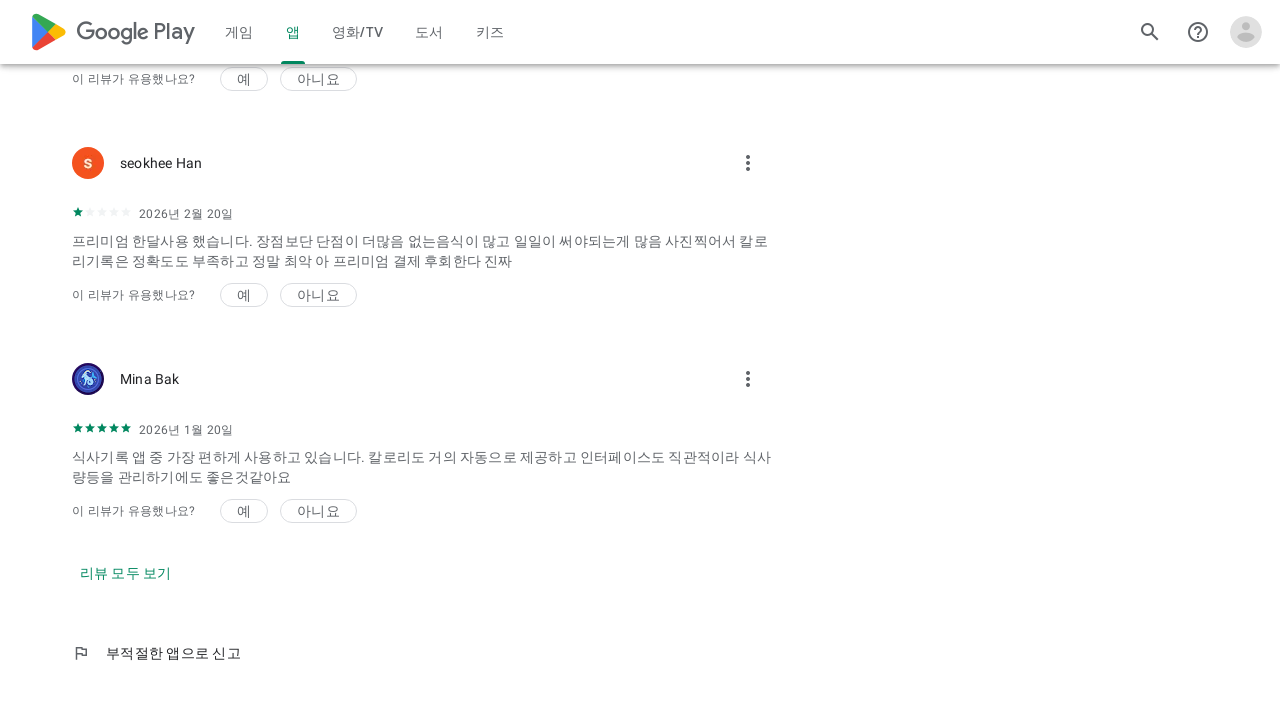

Waited 1 second for content to load after scrolling
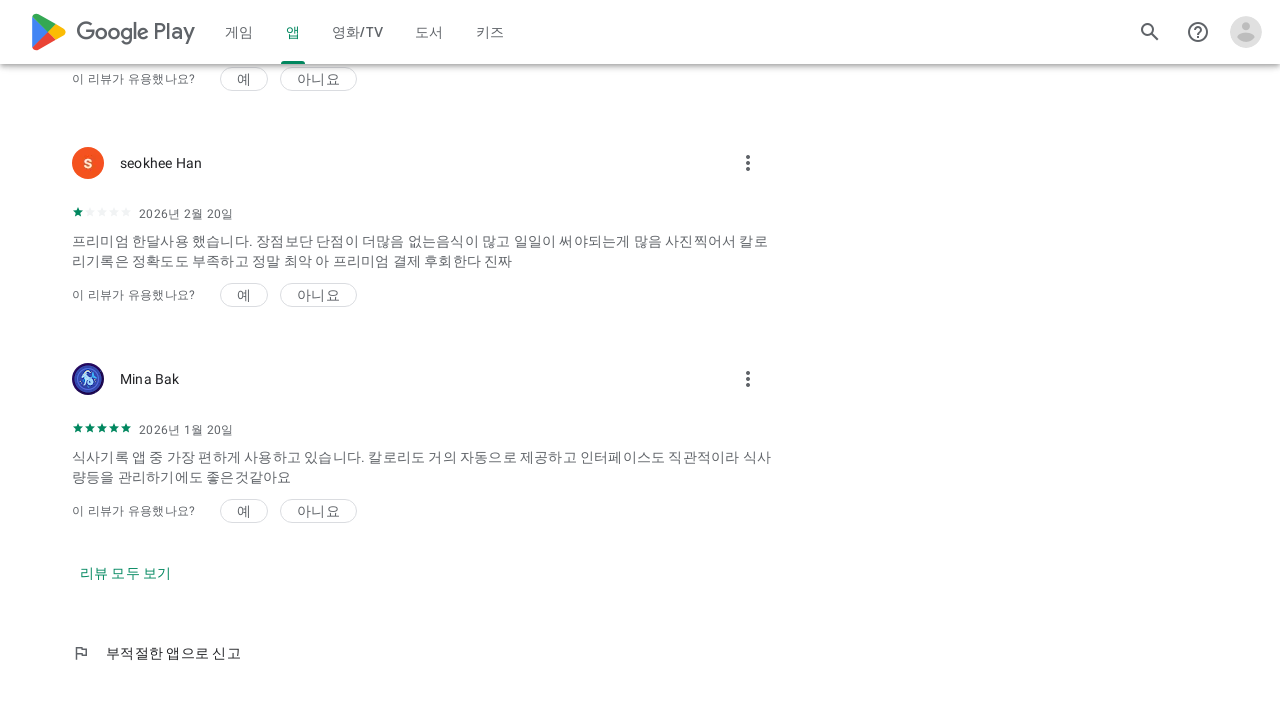

Scrolled down the page by 1000 pixels
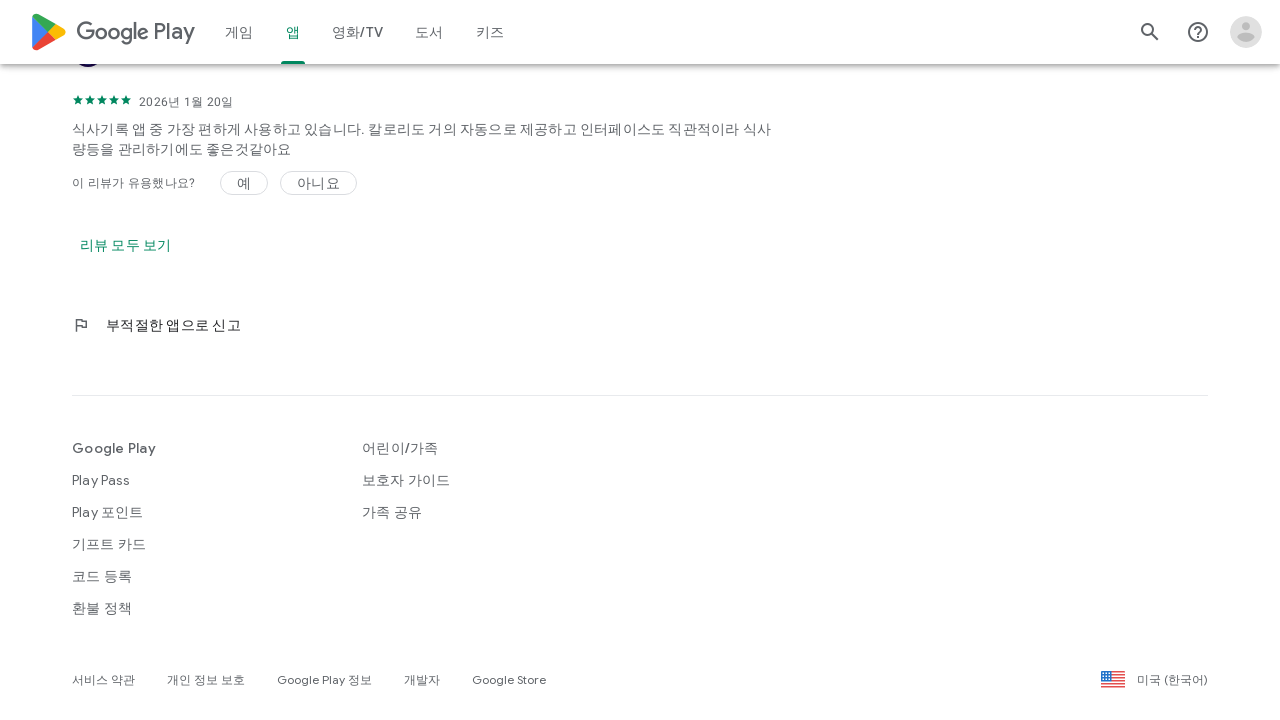

Waited 1 second for content to load after scrolling
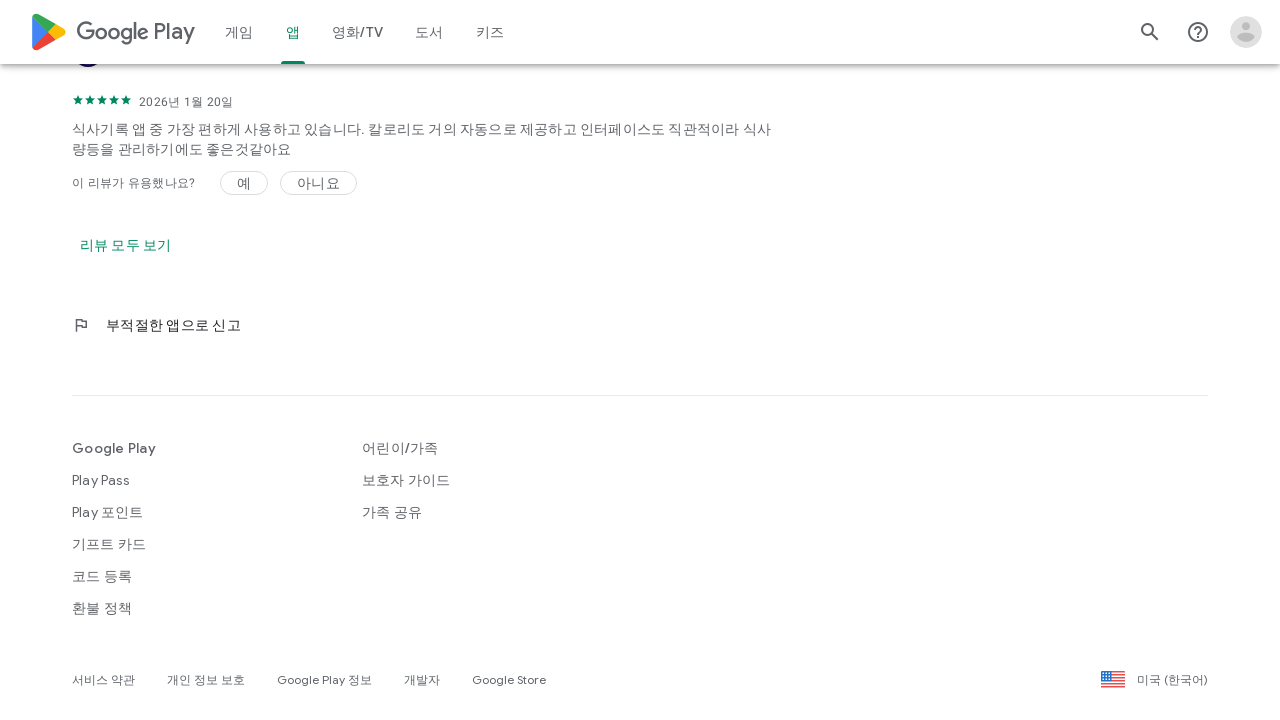

Waited for 'See all reviews' button to become visible
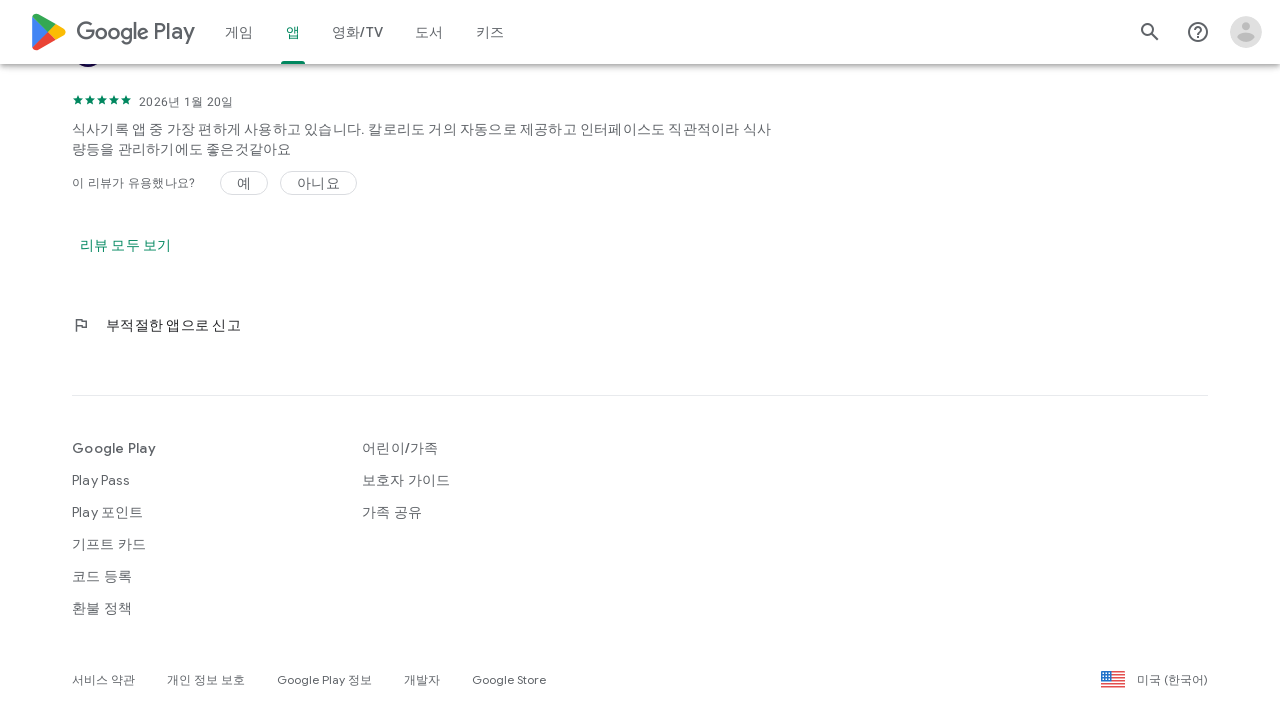

Clicked on 'See all reviews' button at (172, 360) on span.VfPpkd-vQzf8d
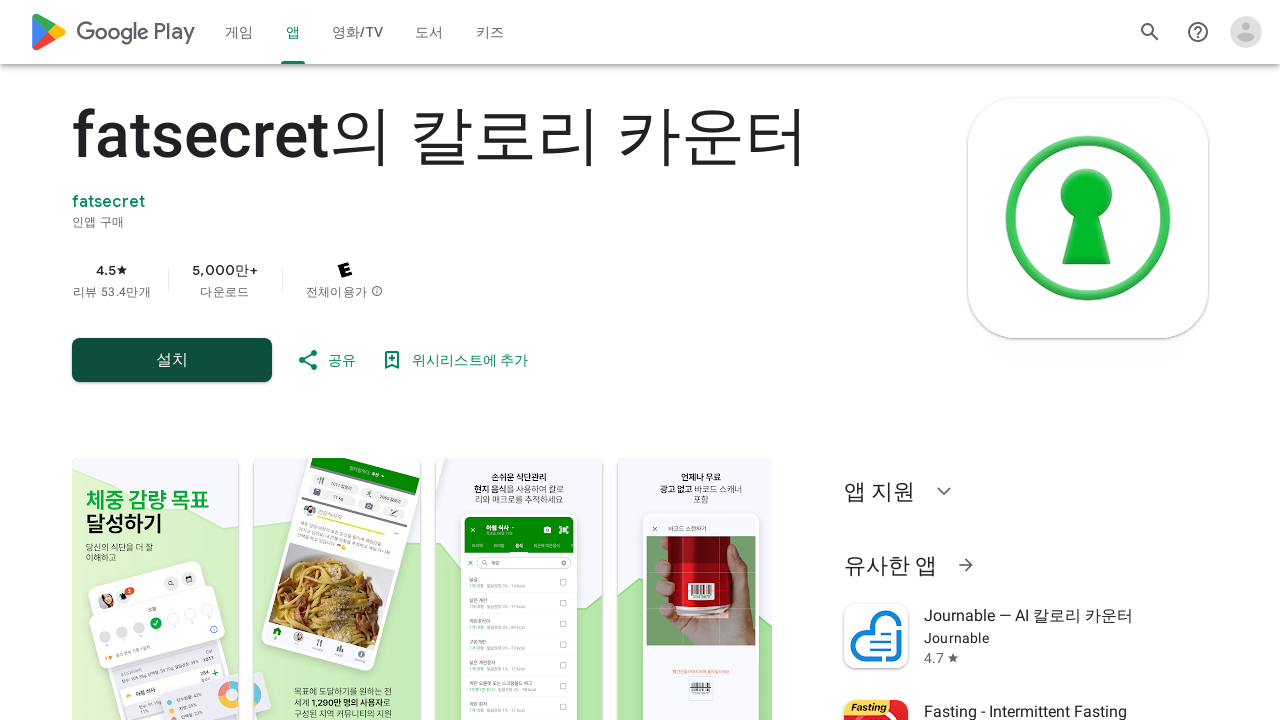

Waited 2 seconds for reviews section to load
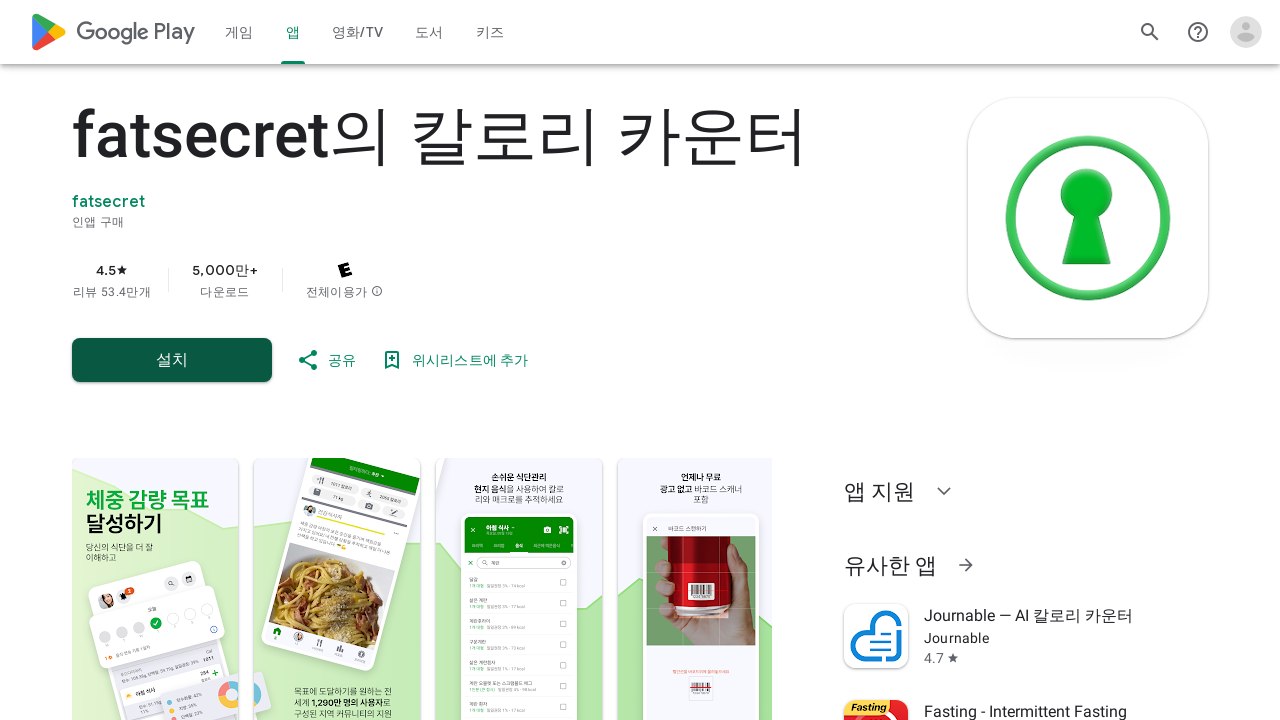

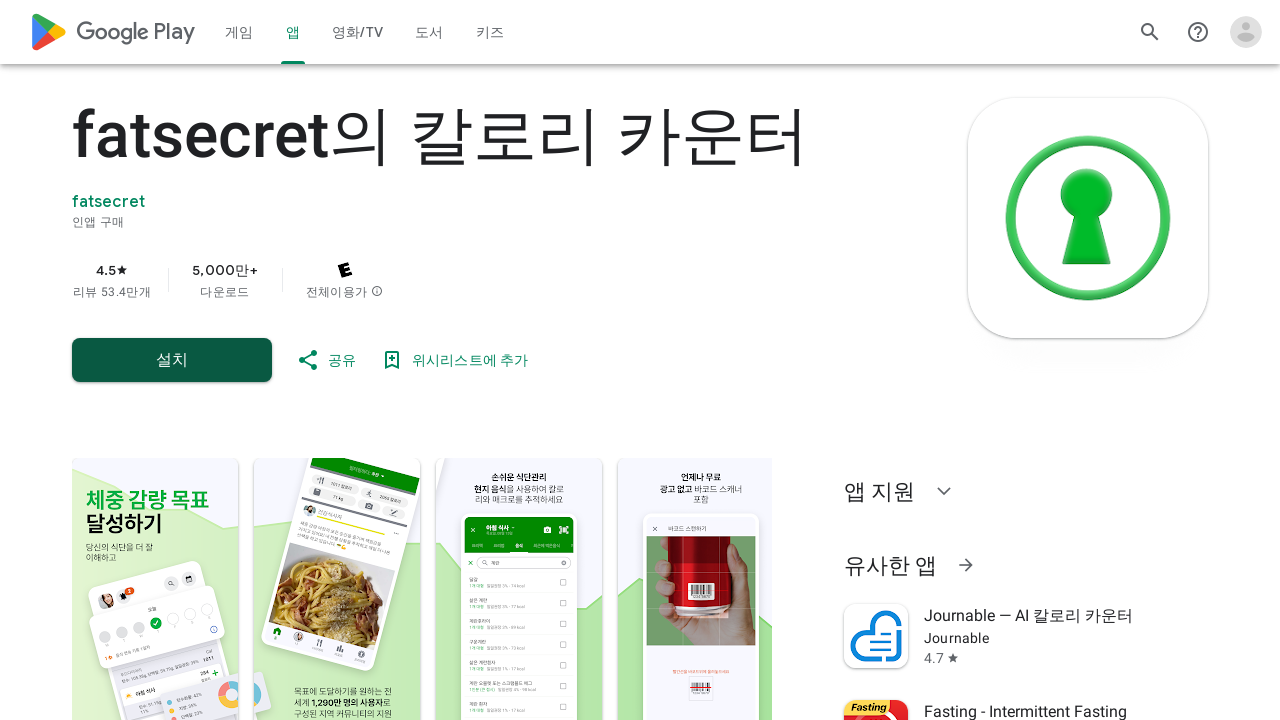